Tests handling a confirm JavaScript alert by clicking a button to trigger it and dismissing it with Cancel.

Starting URL: https://v1.training-support.net/selenium/javascript-alerts

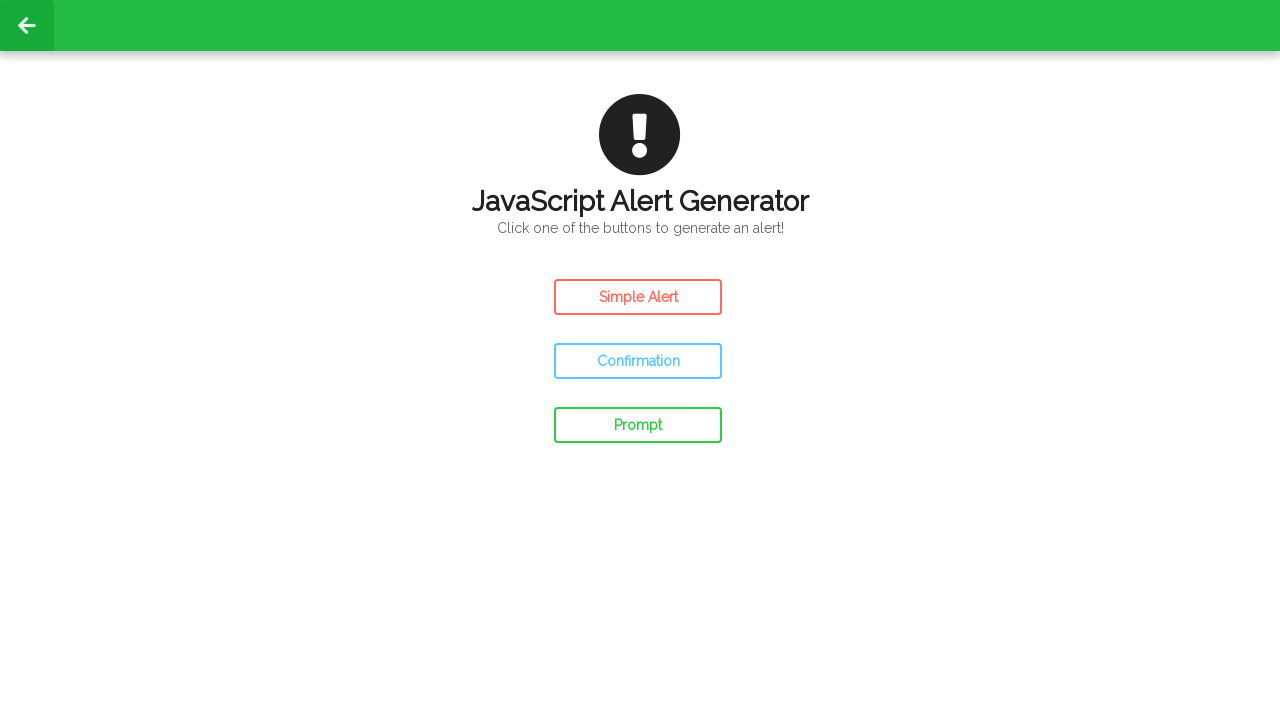

Set up dialog handler to dismiss confirm alerts
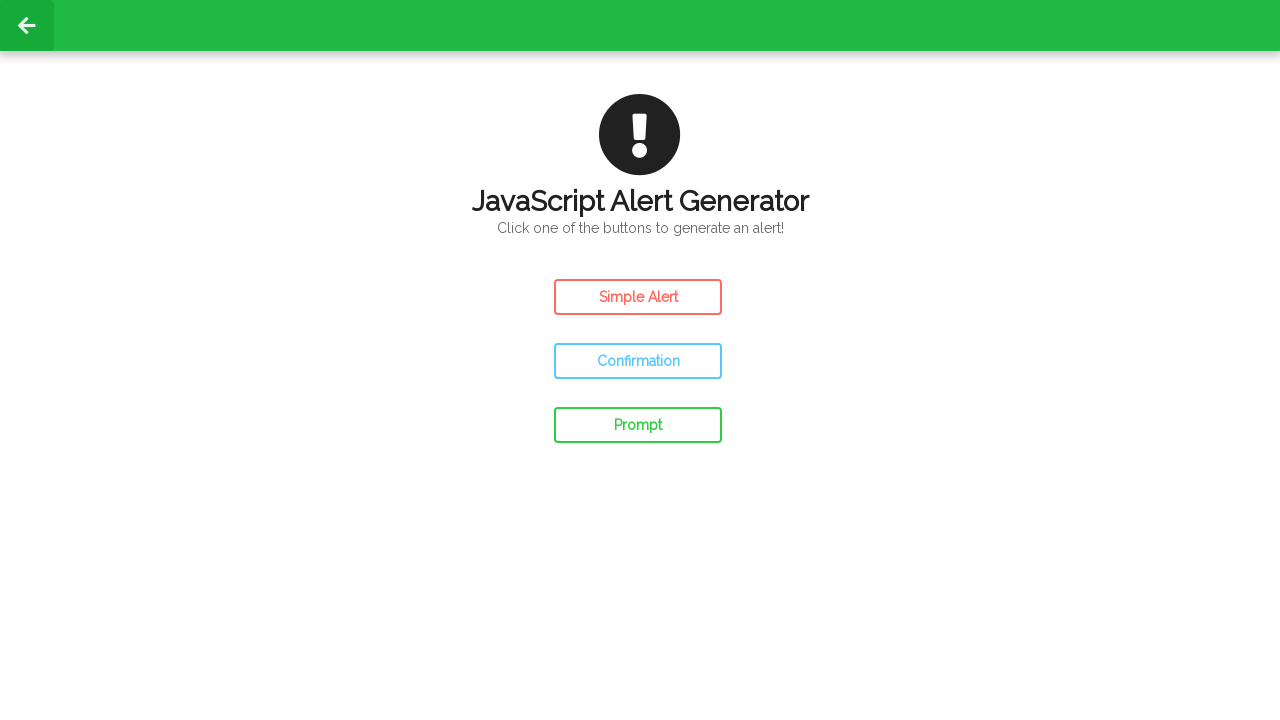

Clicked the Confirm Alert button to trigger JavaScript alert at (638, 361) on #confirm
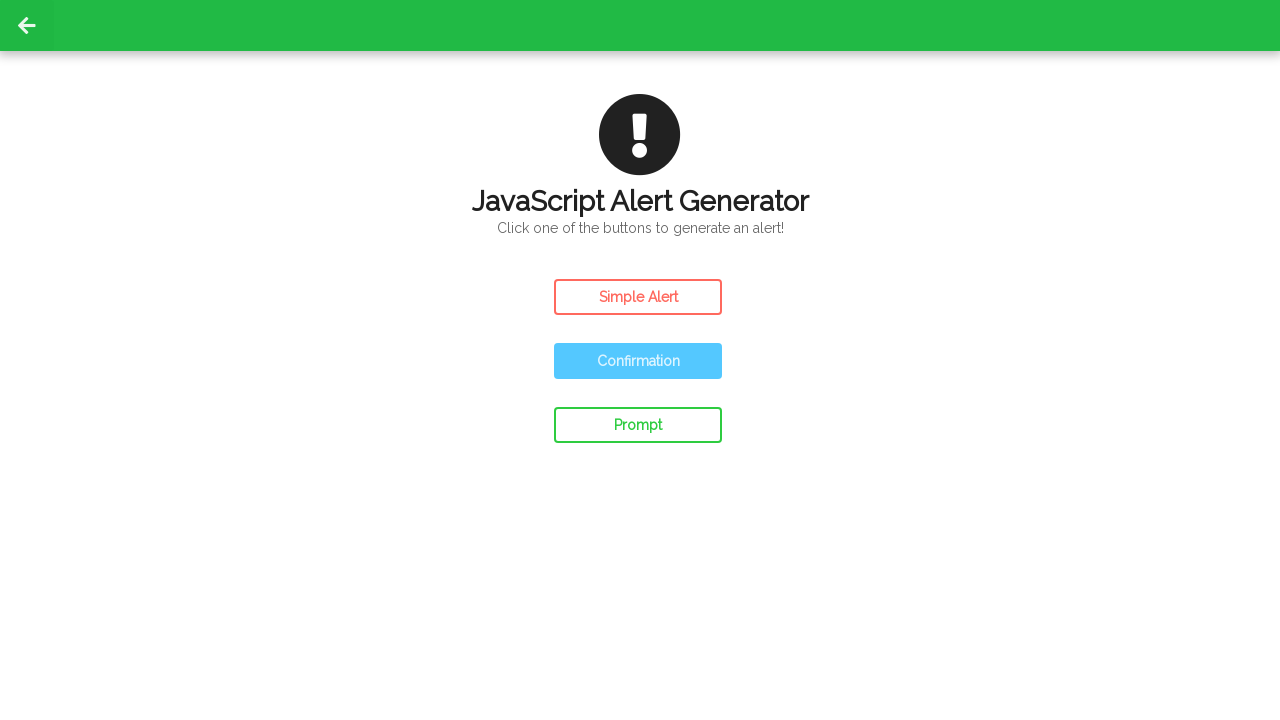

Waited for dialog to be dismissed with Cancel
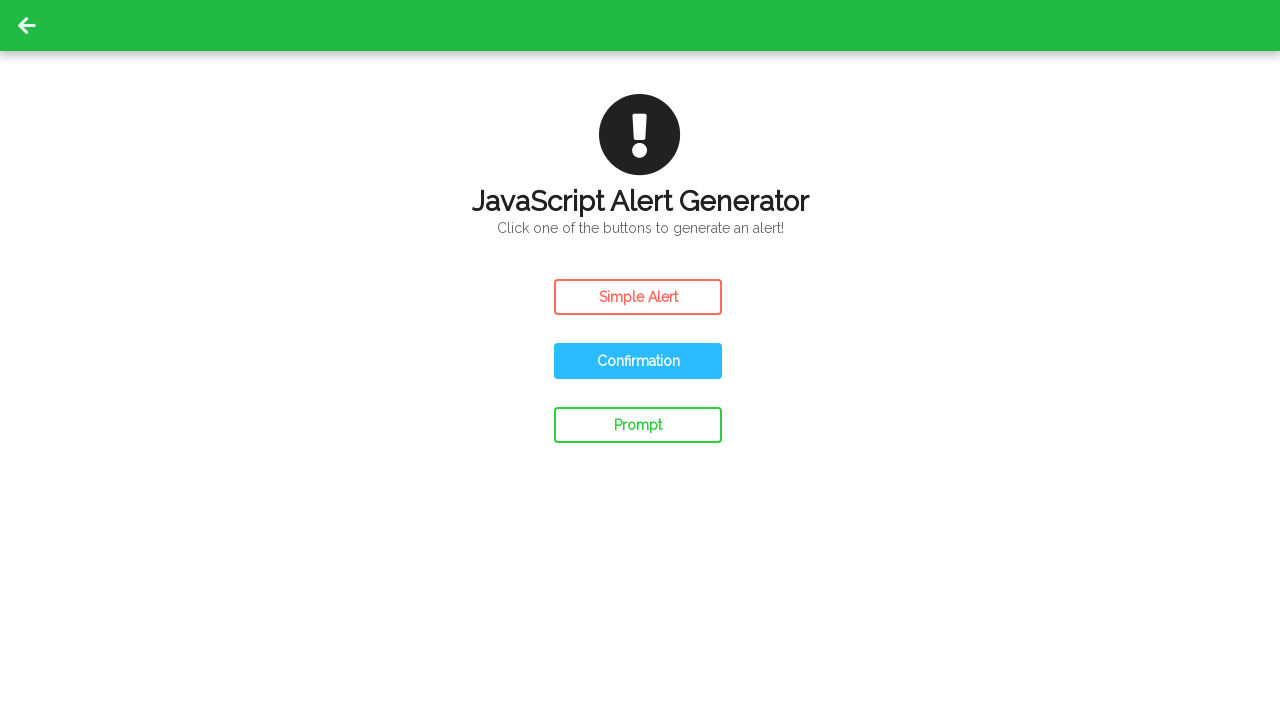

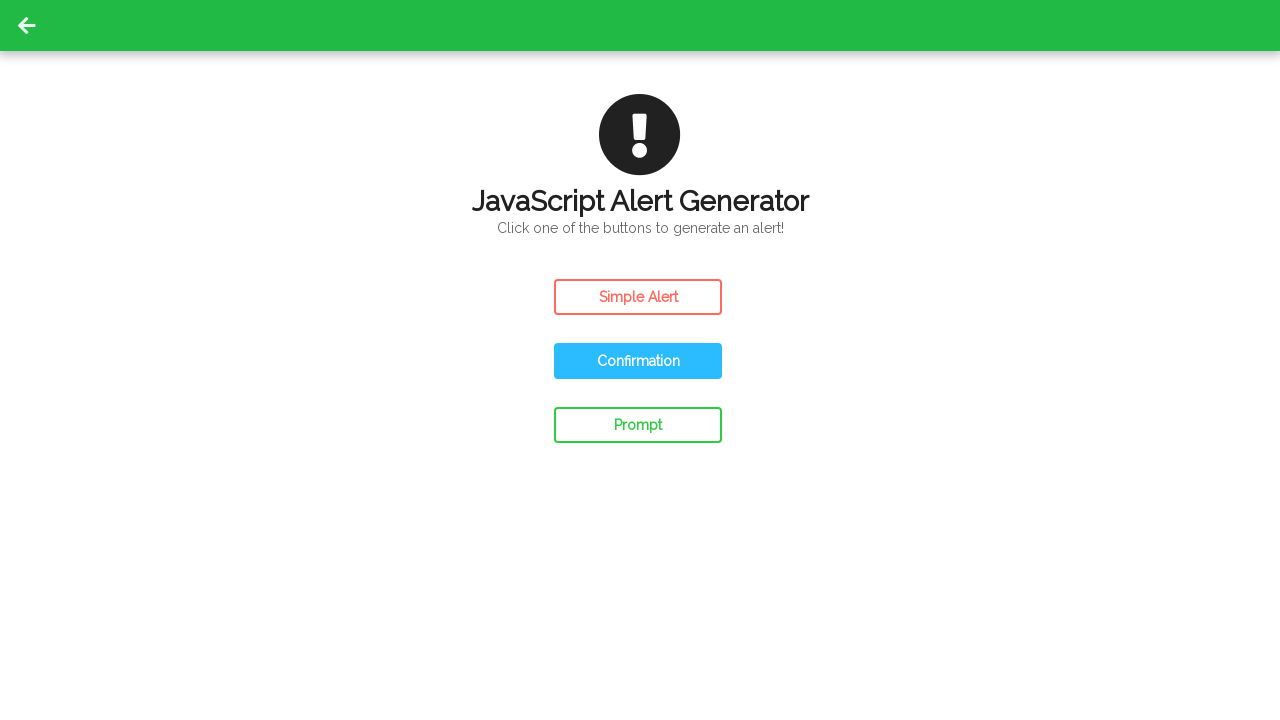